Tests the Add/Remove Elements page functionality by navigating to it, clicking the Add Element button, and verifying one element was added

Starting URL: https://the-internet.herokuapp.com/

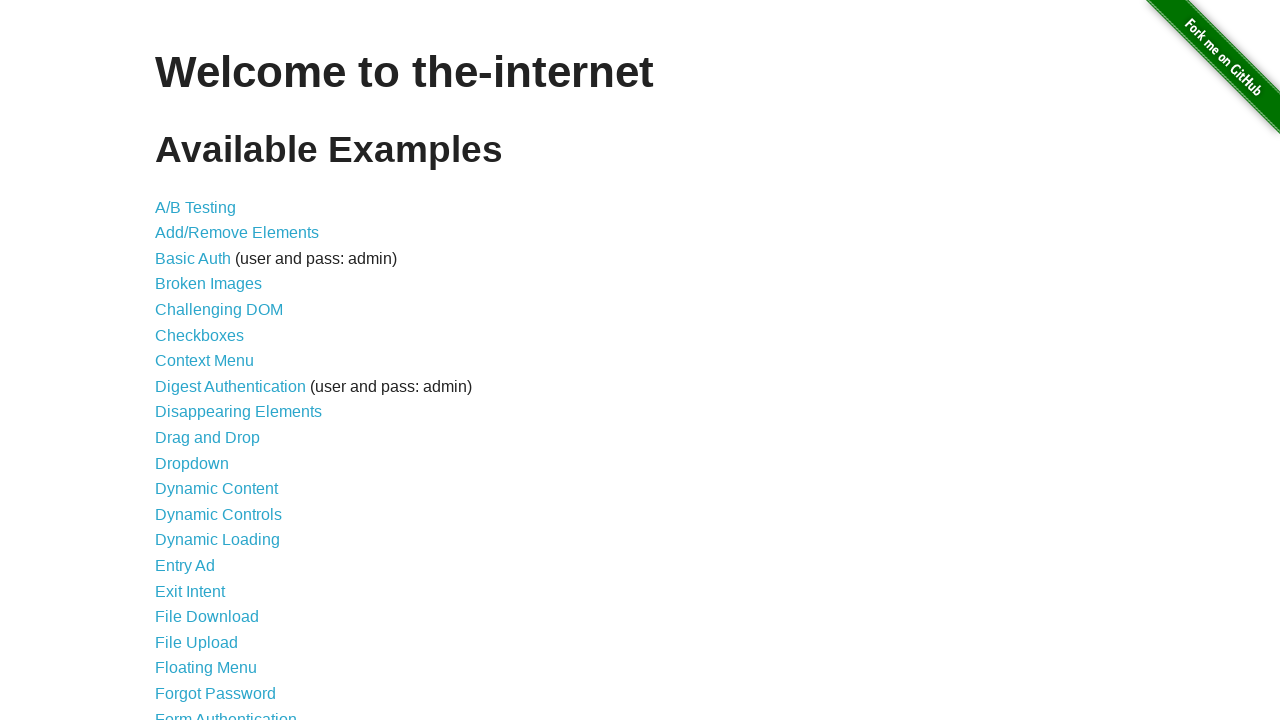

Navigated to the-internet.herokuapp.com home page
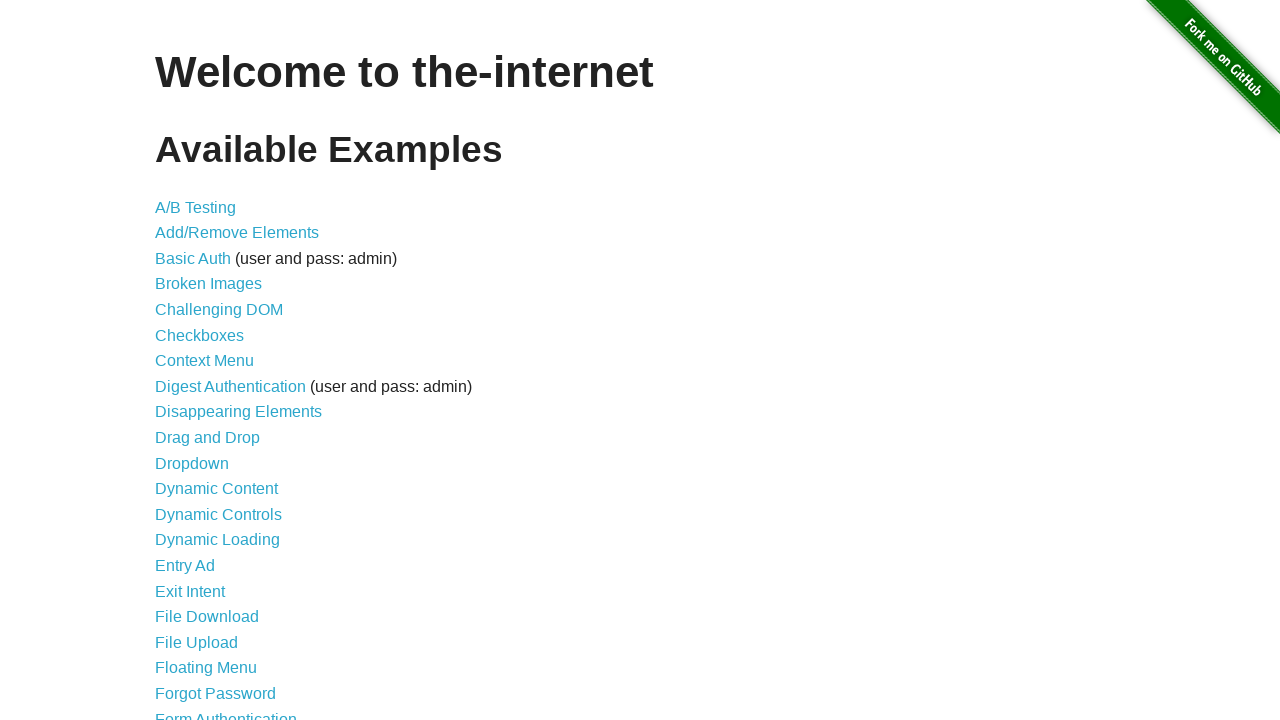

Clicked on Add/Remove Elements link at (237, 233) on text=Add/Remove Elements
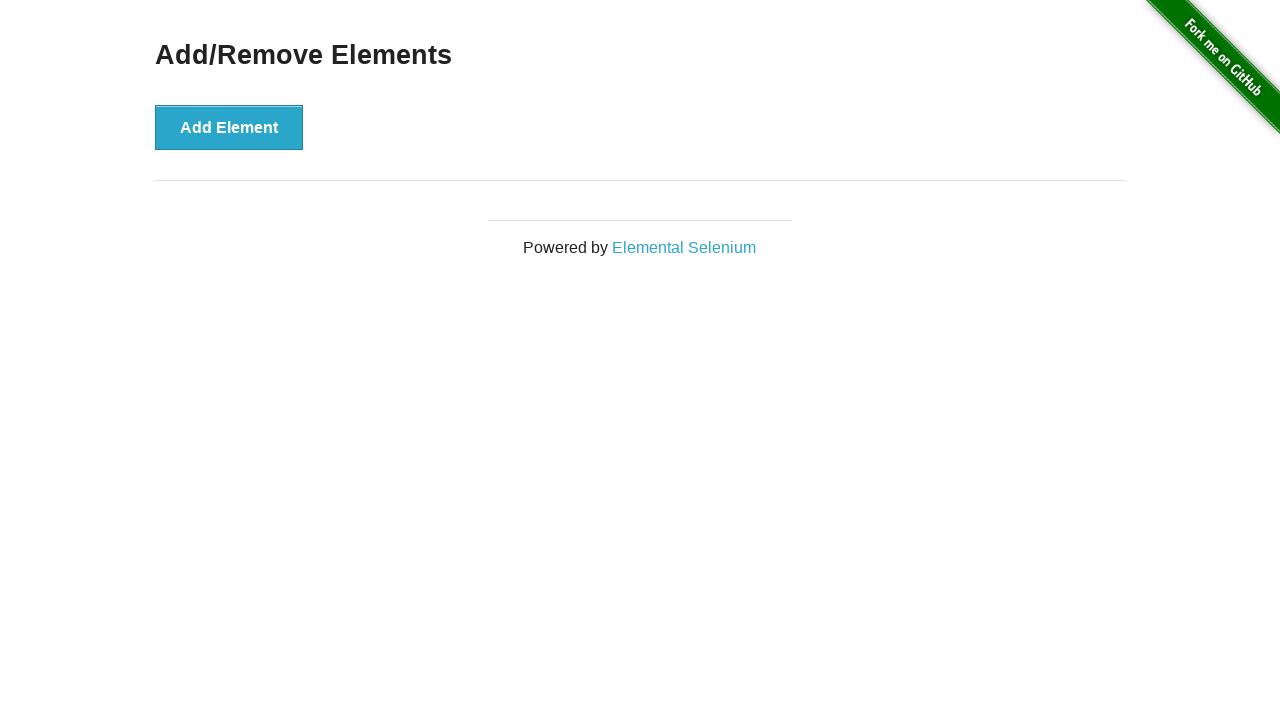

Clicked the Add Element button at (229, 127) on #content div button
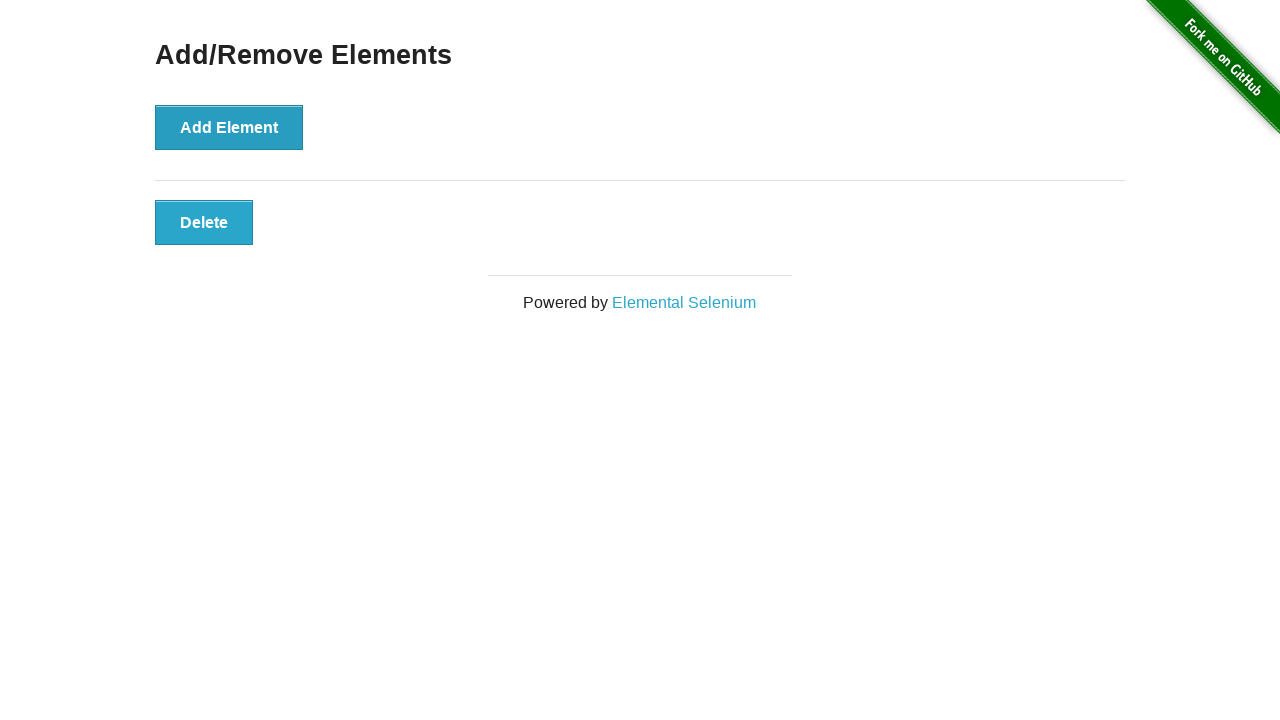

Waited for added element to appear
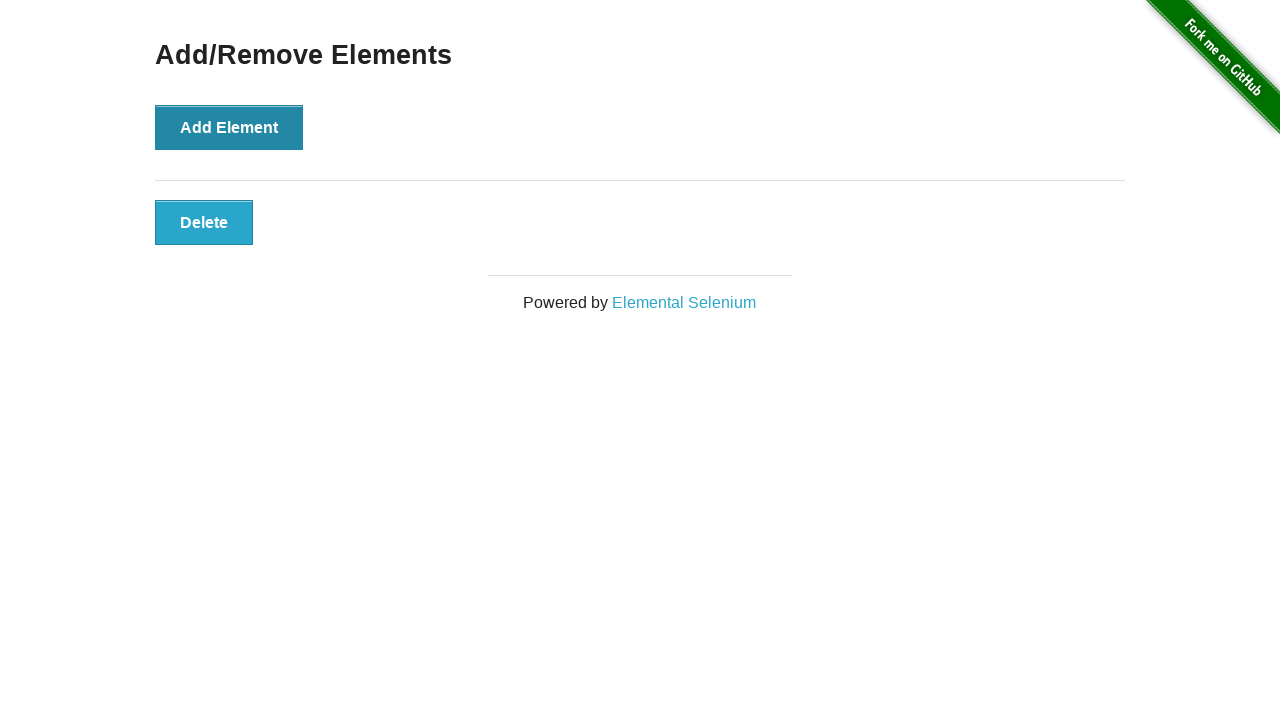

Located all added elements
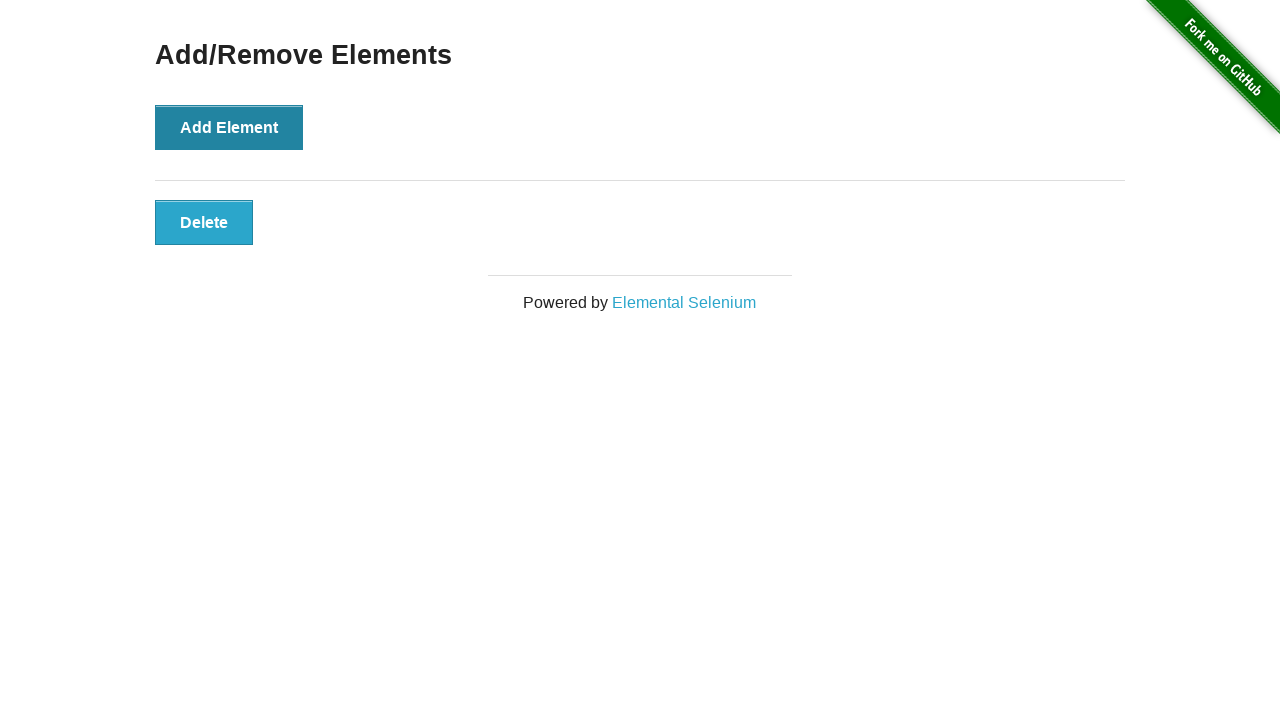

Verified that exactly 1 element was added
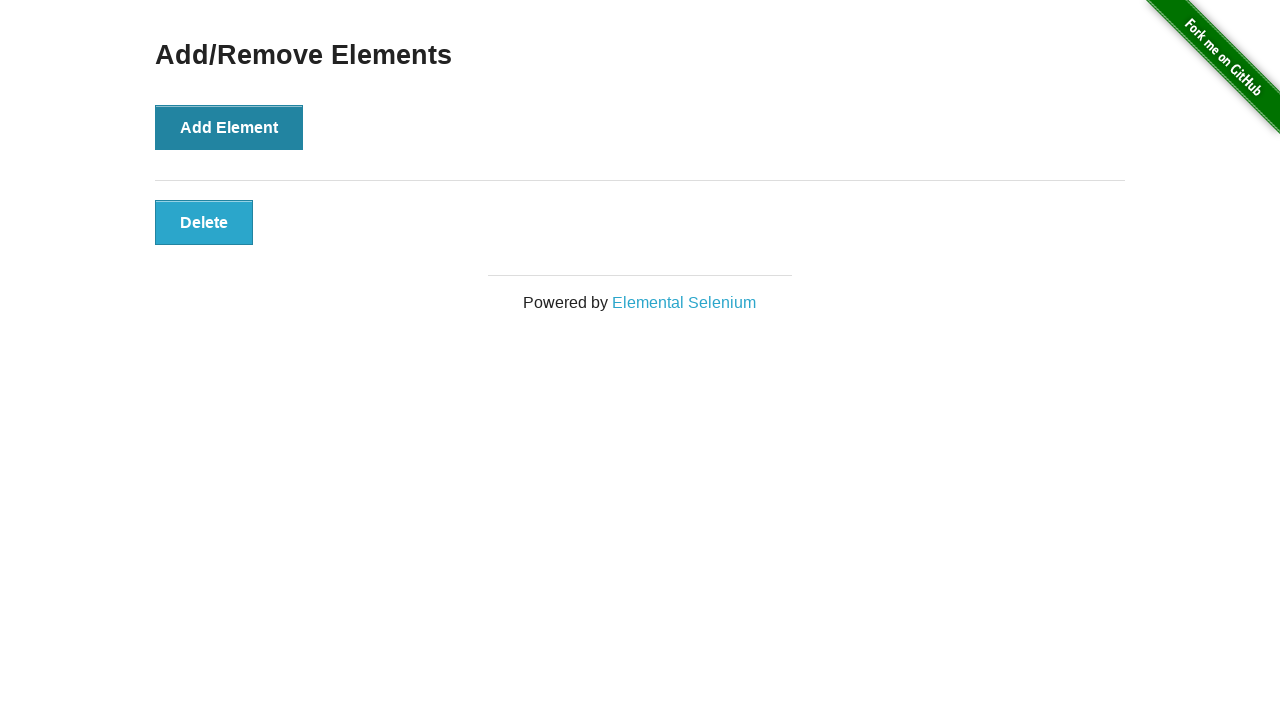

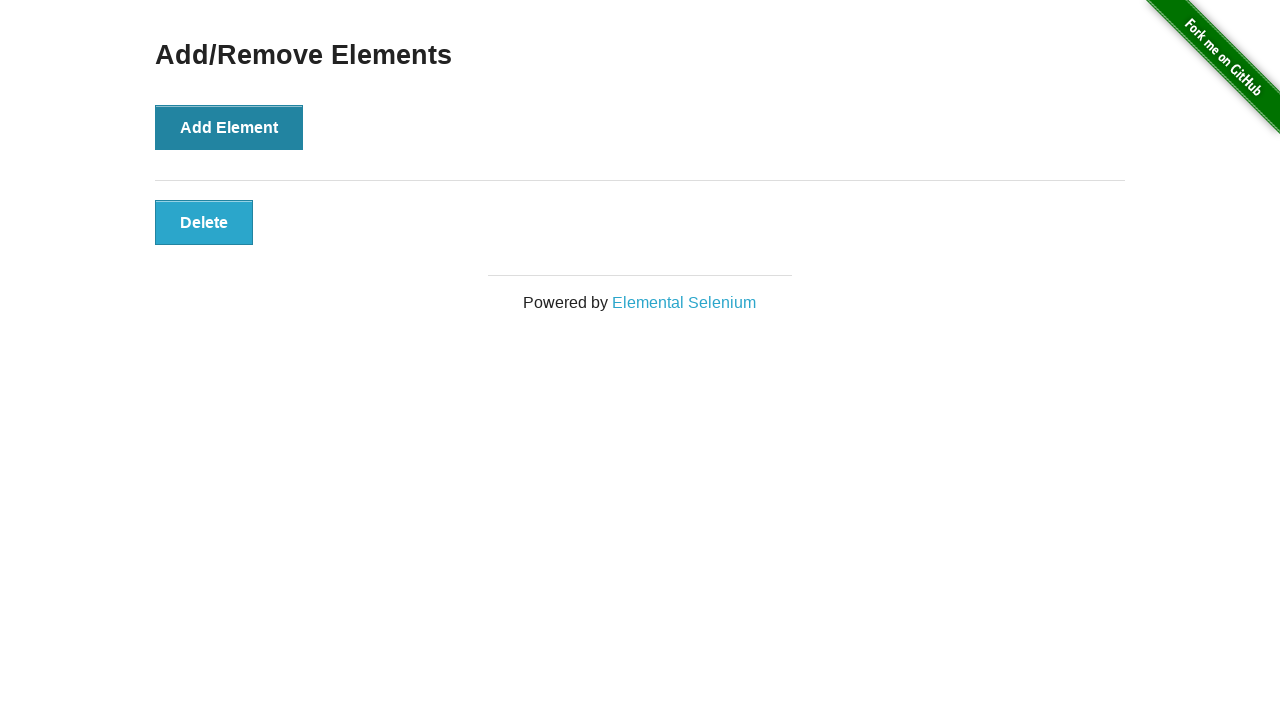